Tests the history feature by performing multiple conversions and checking if history is displayed.

Starting URL: https://www.001236.xyz/en/base

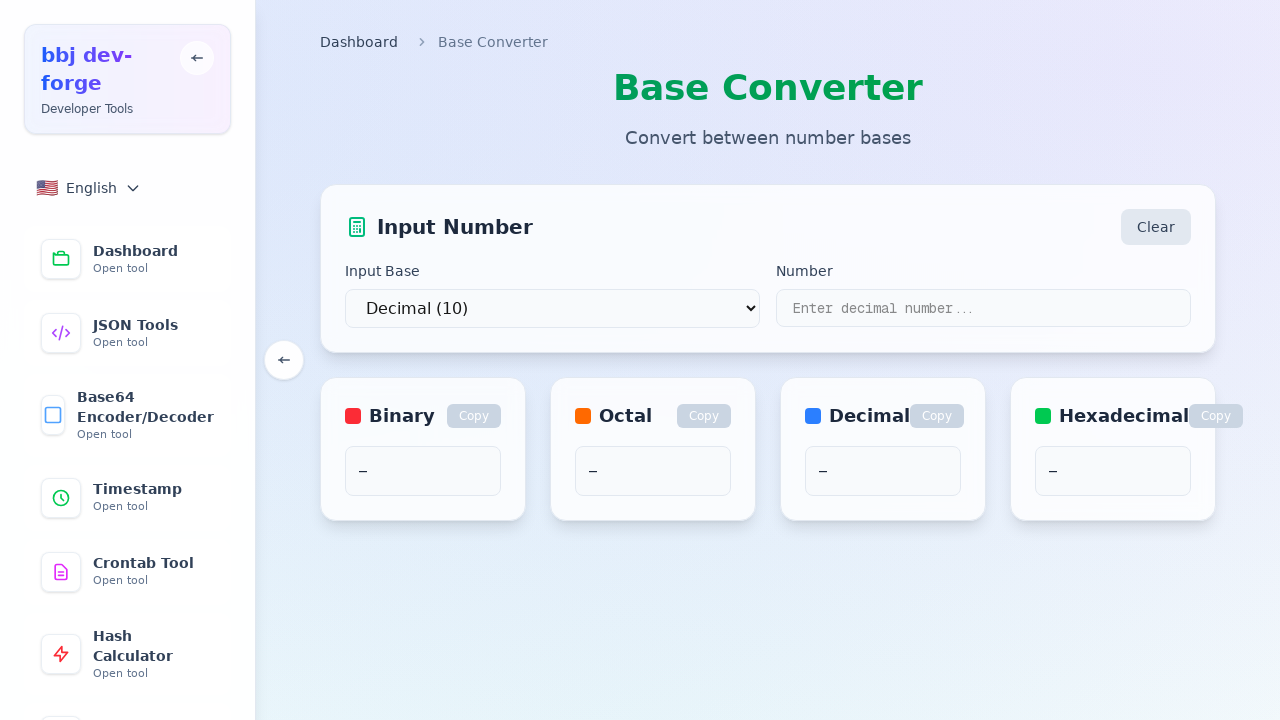

Waited for page to load with networkidle state
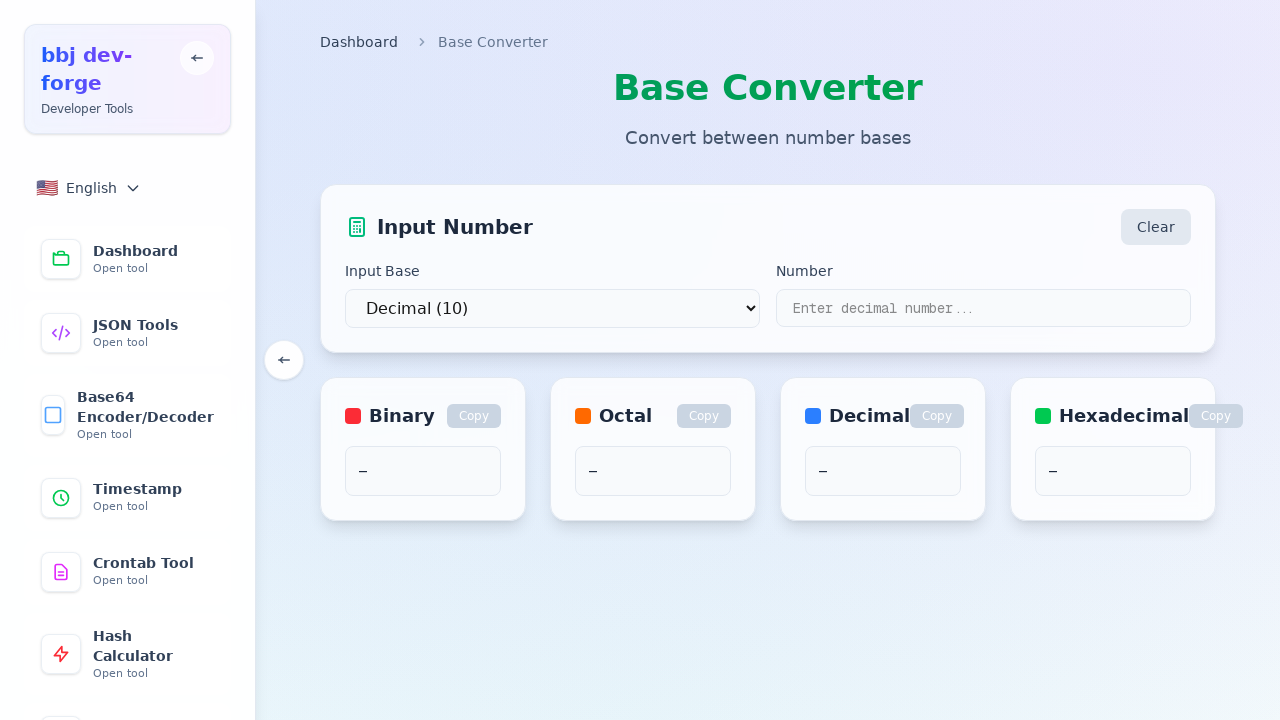

Located the number input field
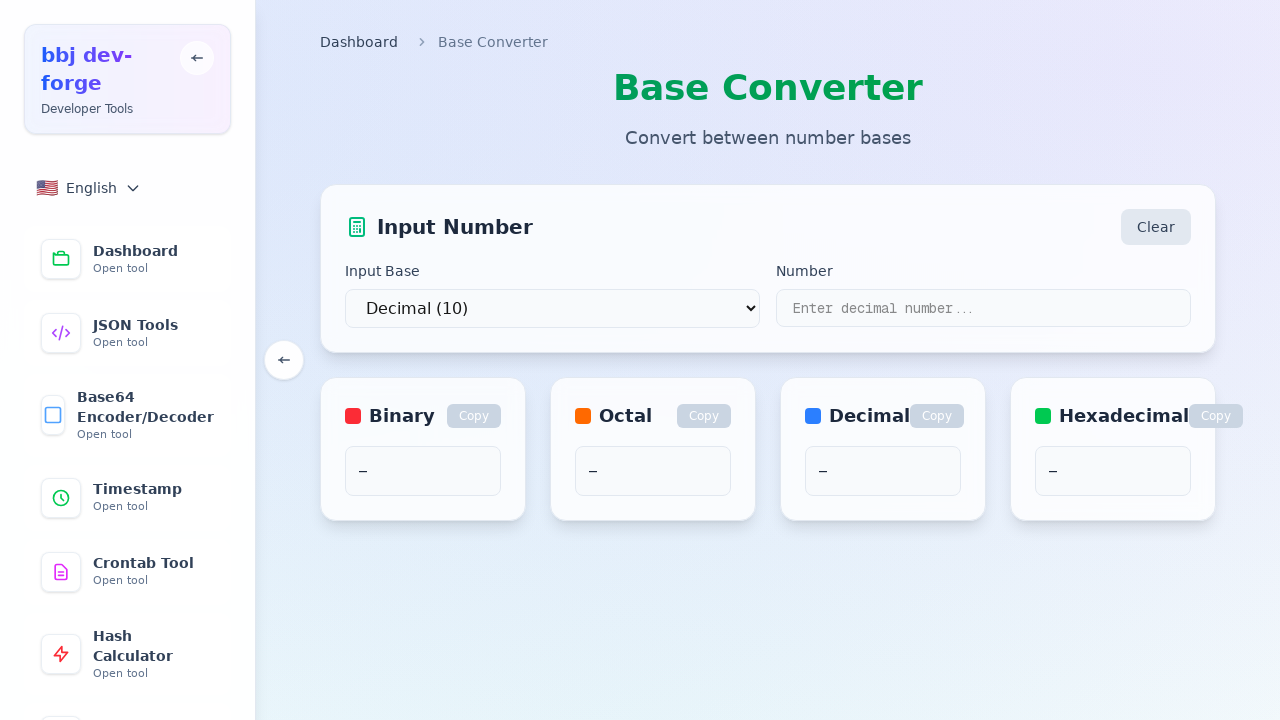

Filled number input with '255' on input[type="text"], input[type="number"], textarea >> nth=0
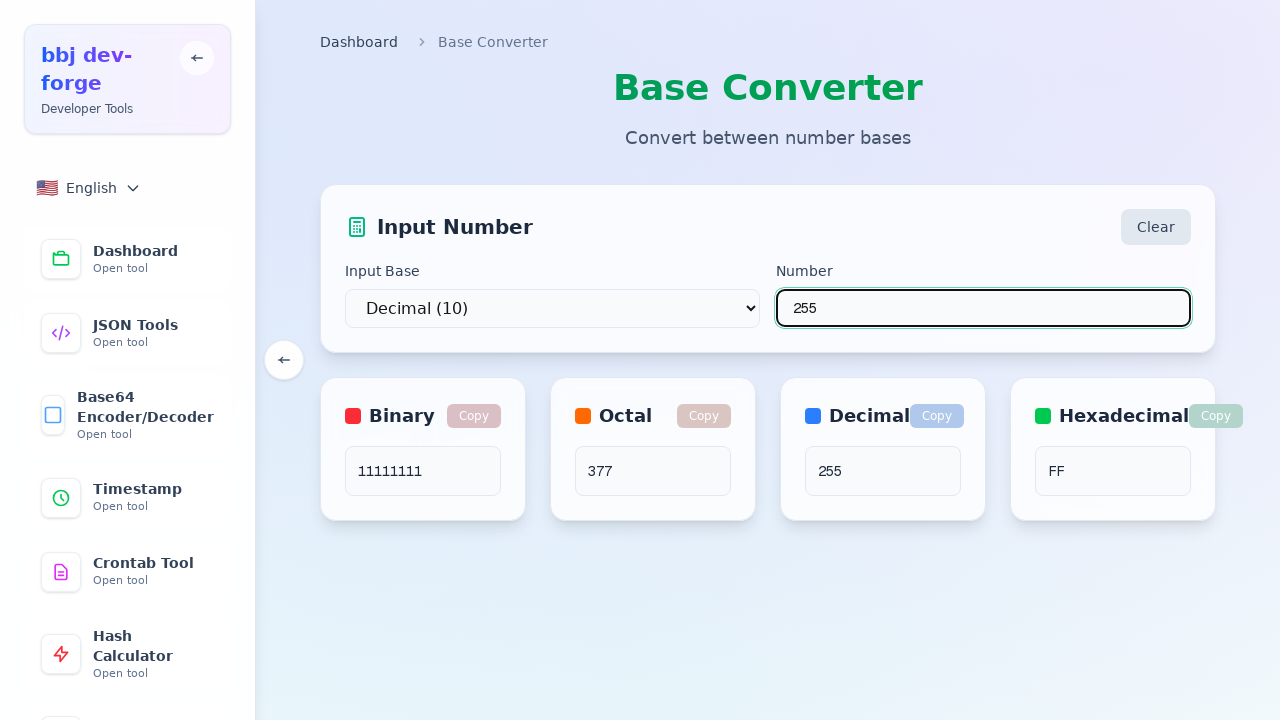

Located convert button for conversion '255'
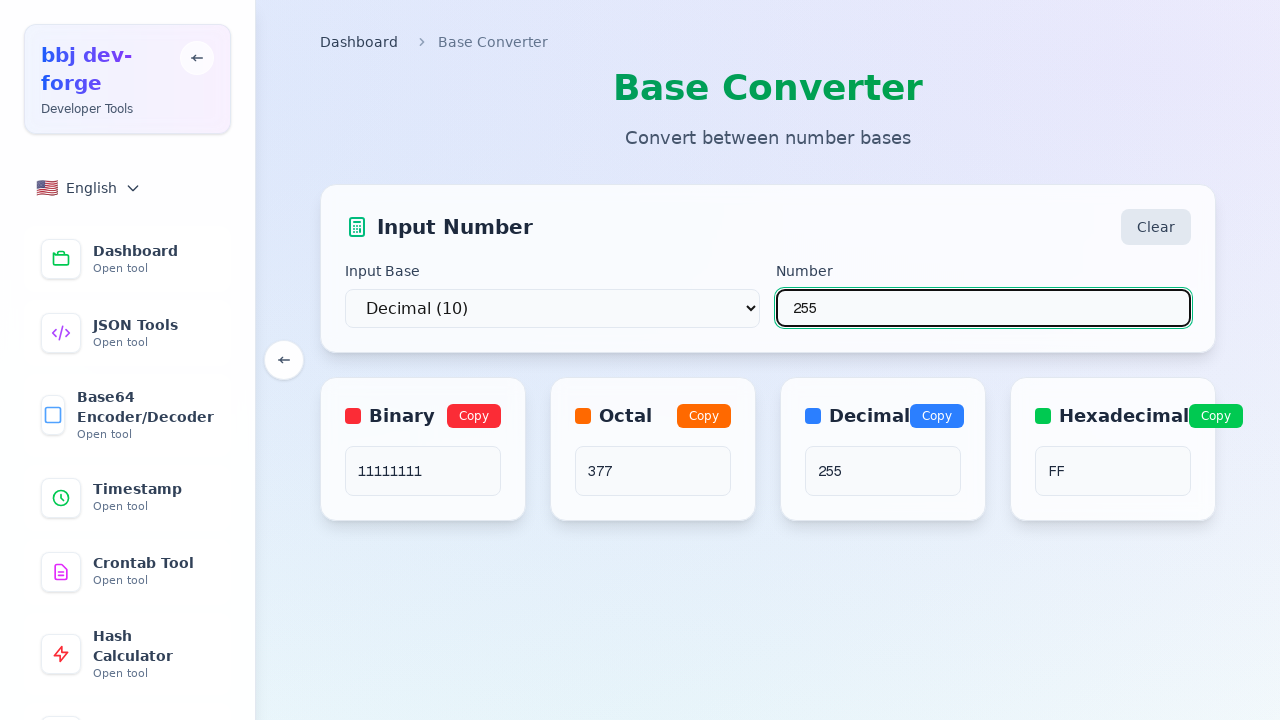

Filled number input with '128' on input[type="text"], input[type="number"], textarea >> nth=0
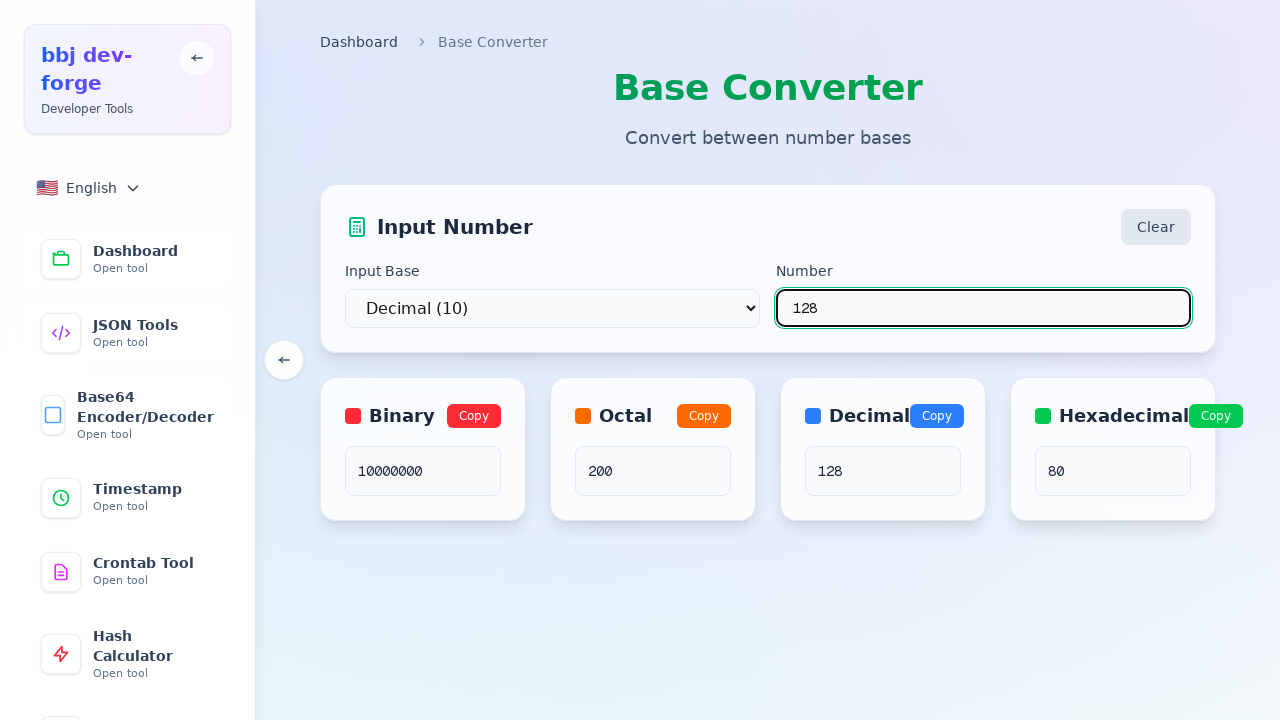

Located convert button for conversion '128'
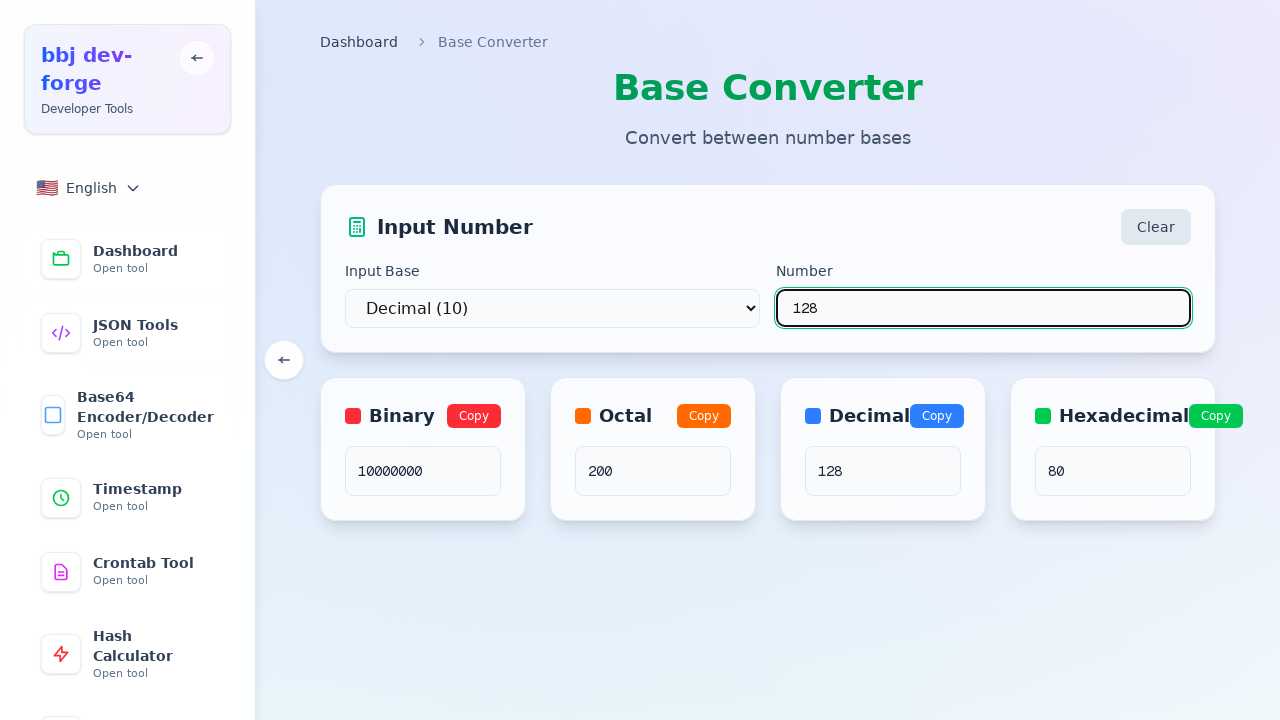

Filled number input with '64' on input[type="text"], input[type="number"], textarea >> nth=0
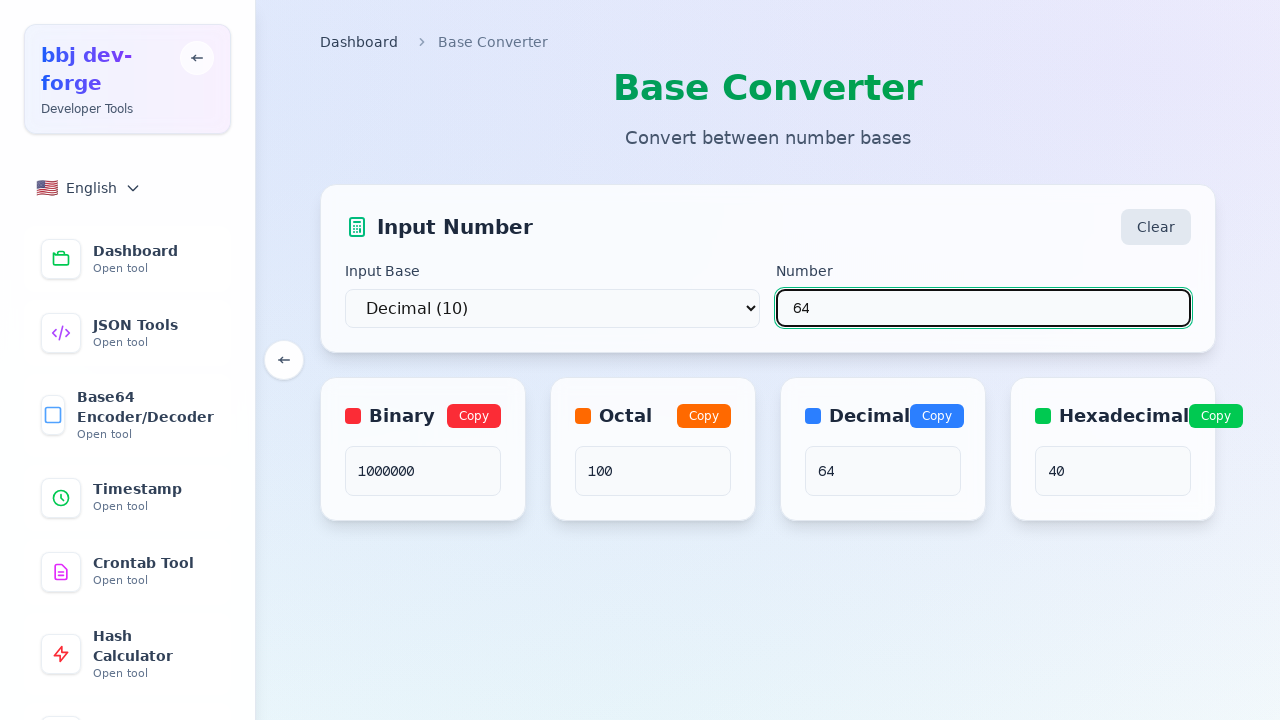

Located convert button for conversion '64'
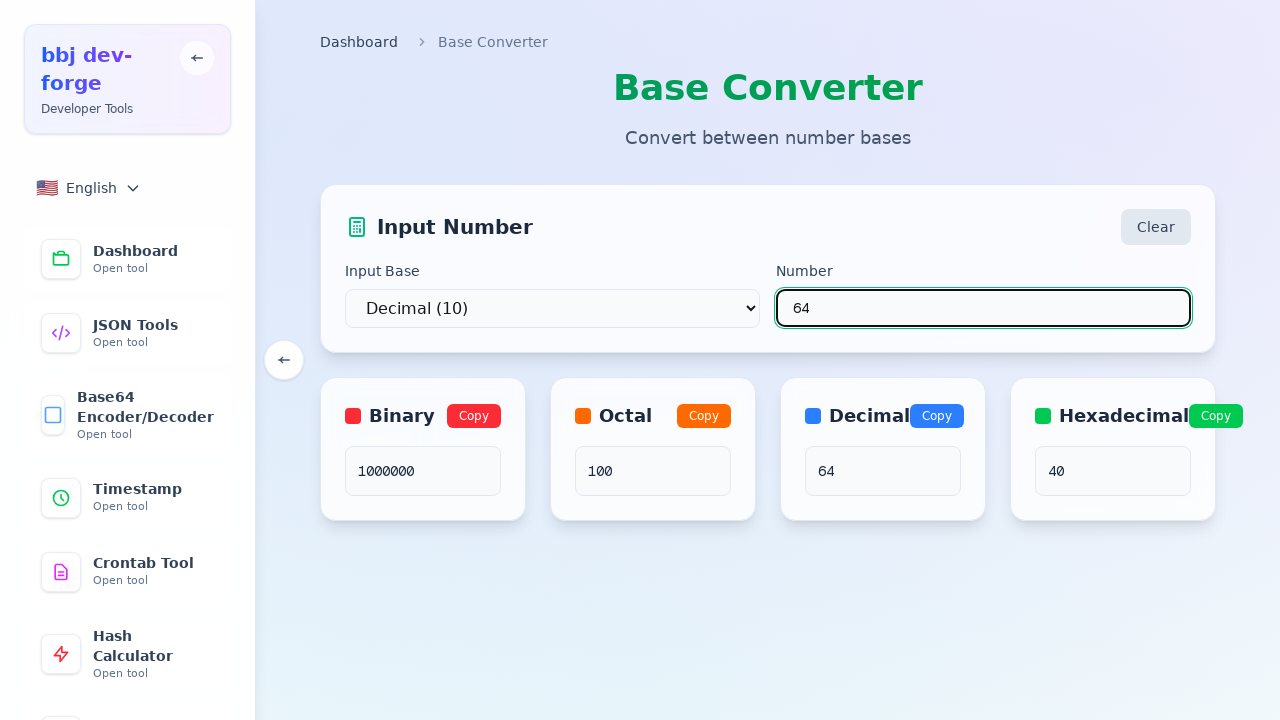

Located history area element
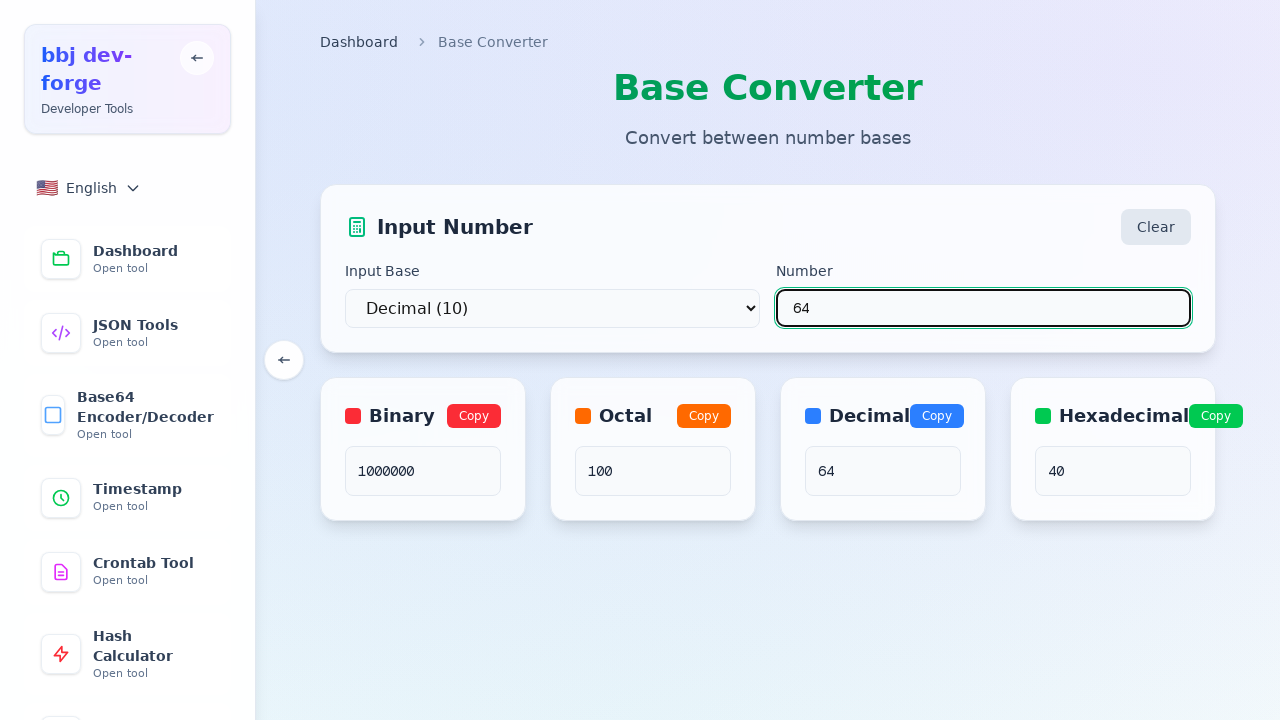

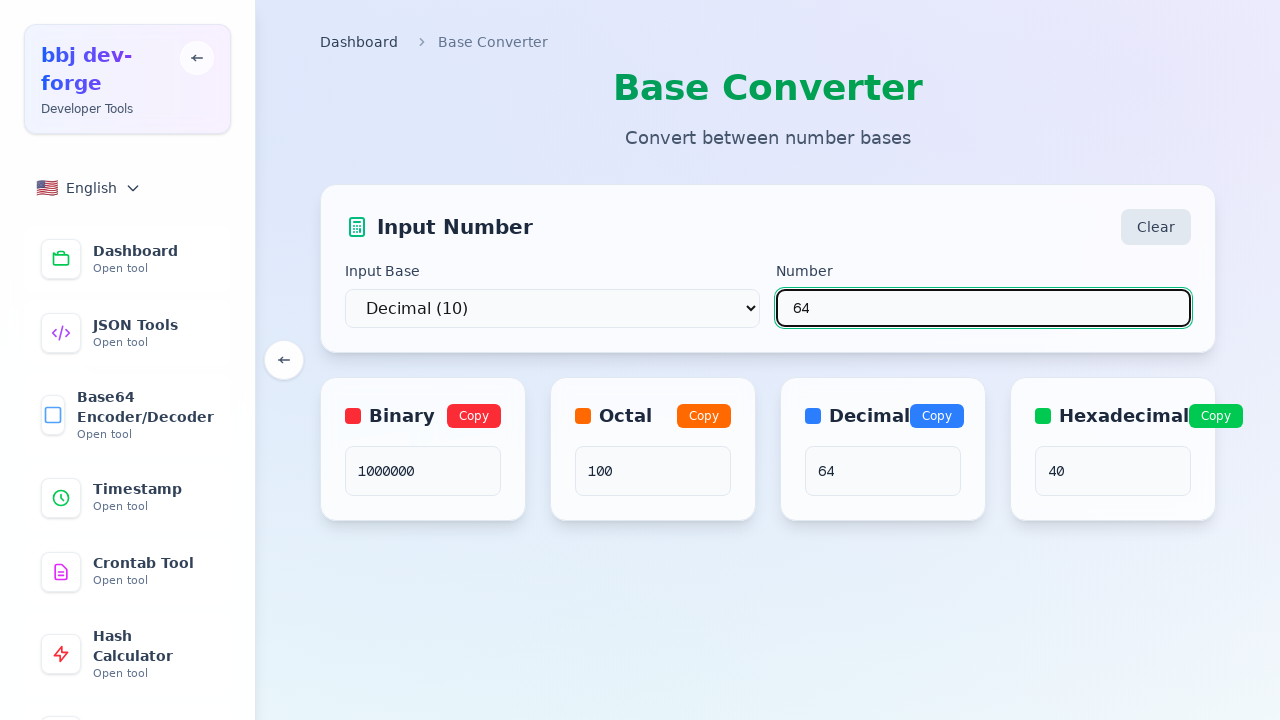